Tests a login form with password reset functionality, demonstrating various locator strategies including entering incorrect credentials, resetting password, and attempting login again

Starting URL: https://rahulshettyacademy.com/locatorspractice/

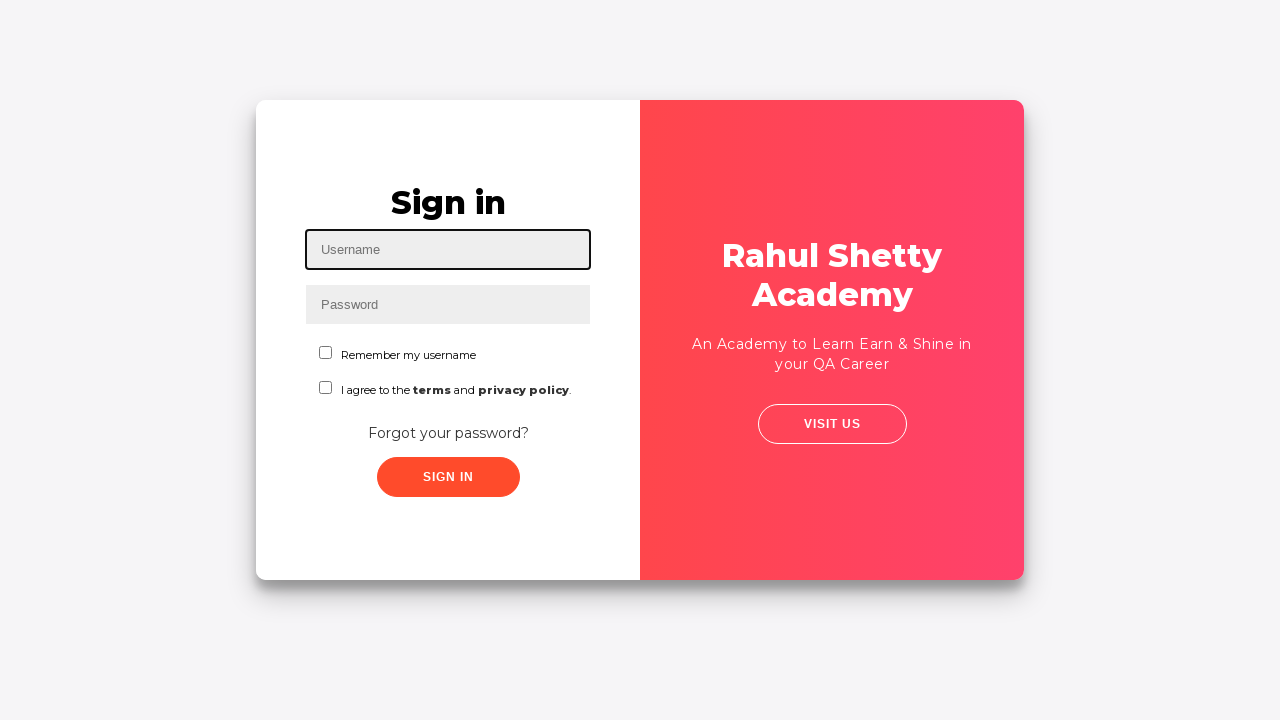

Entered username 'rahul' in login form on #inputUsername
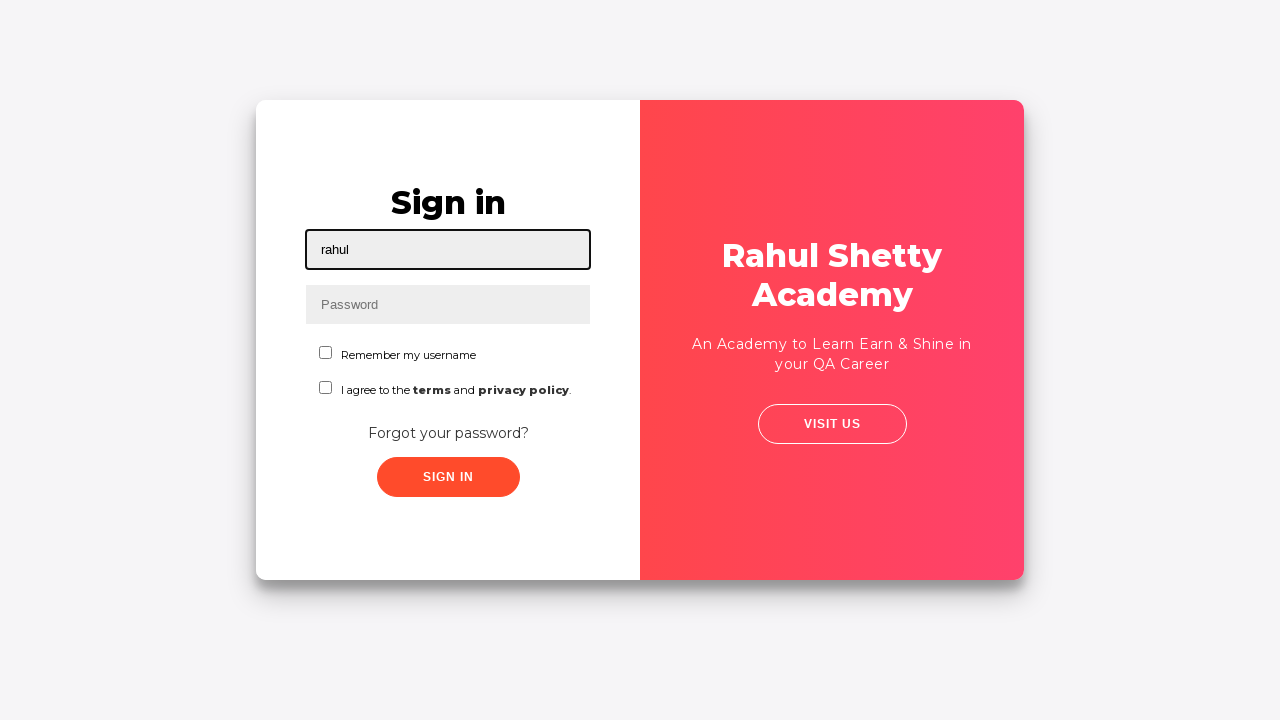

Entered incorrect password 'hello123' on input[name='inputPassword']
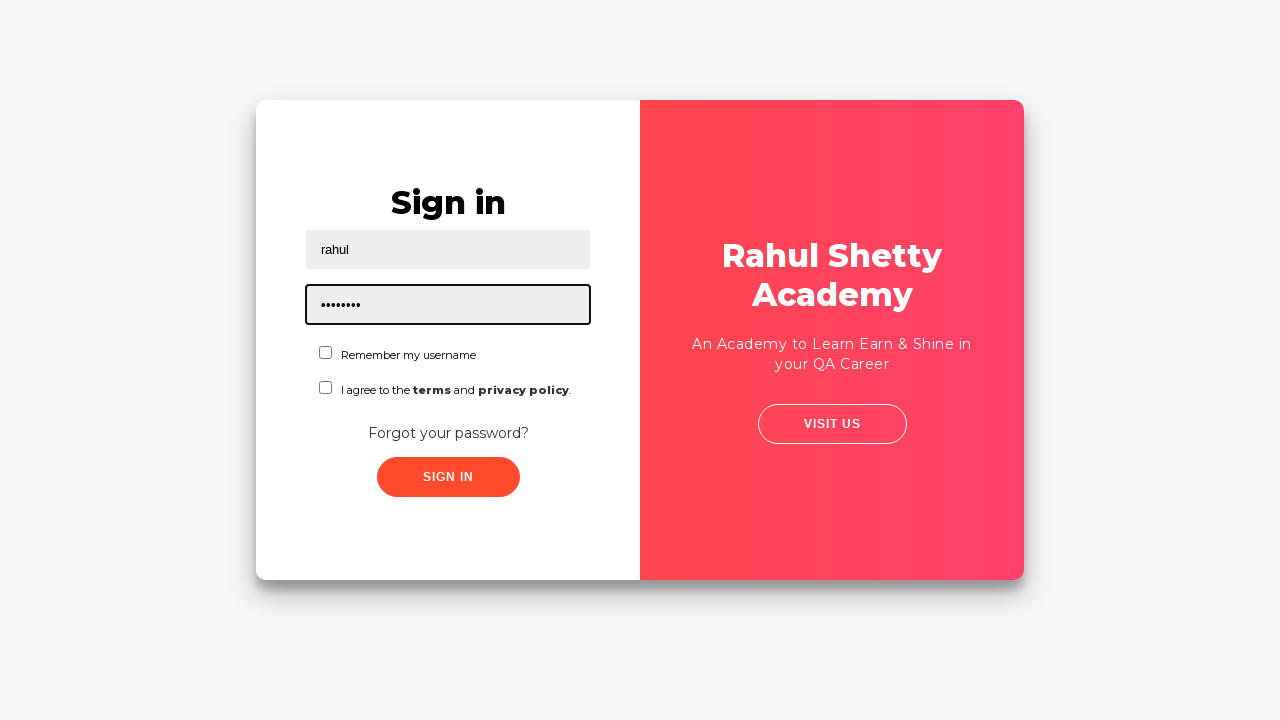

Clicked sign in button with incorrect credentials at (448, 477) on .signInBtn
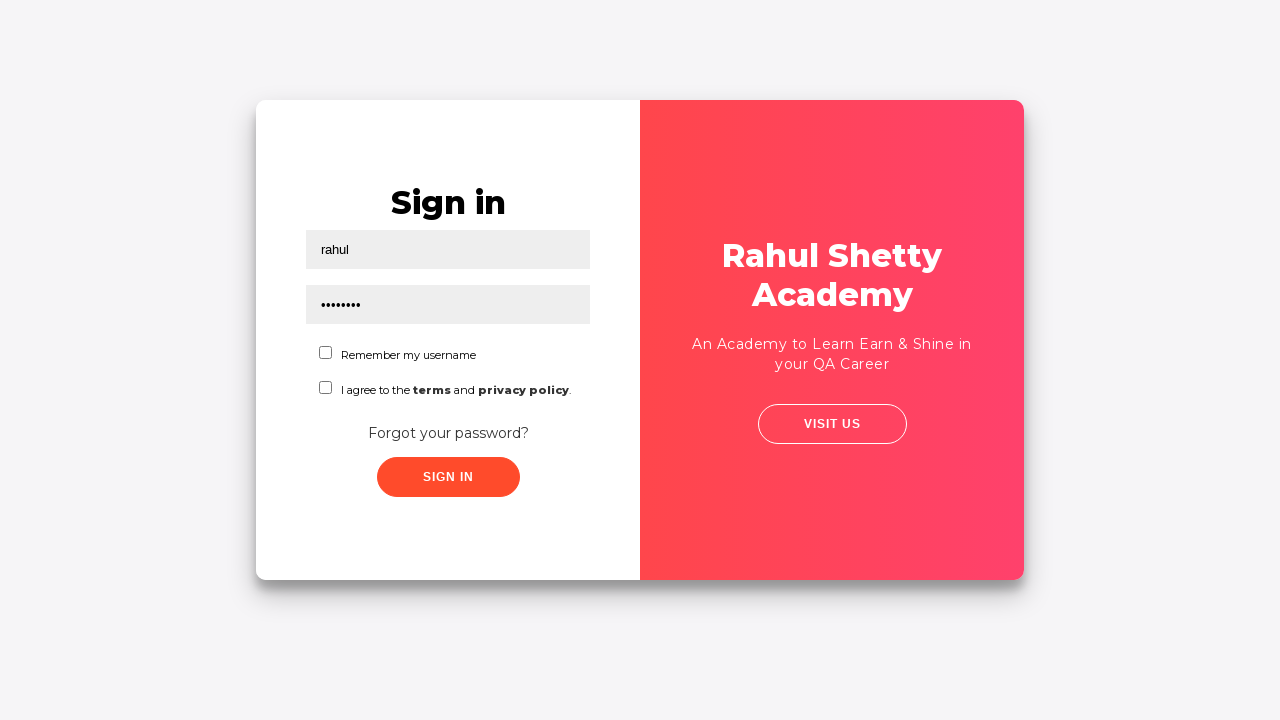

Clicked 'Forgot your password?' link at (448, 433) on text=Forgot your password?
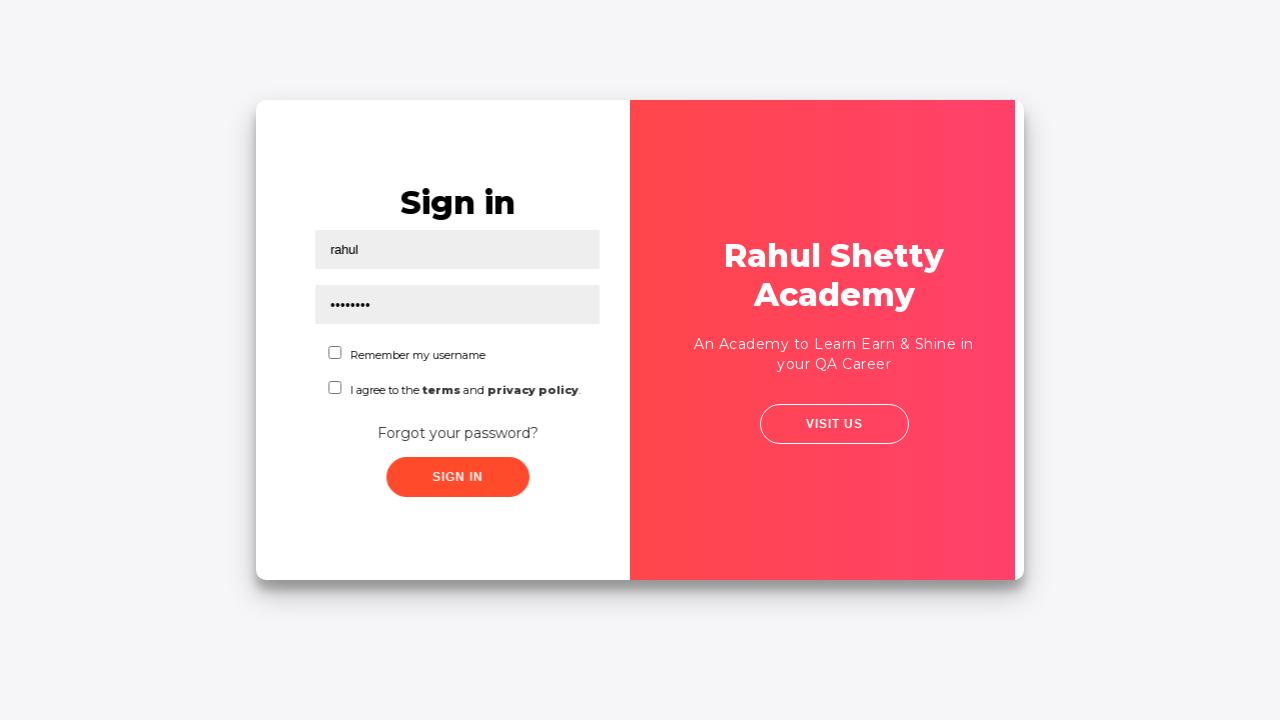

Waited for forgot password form to appear
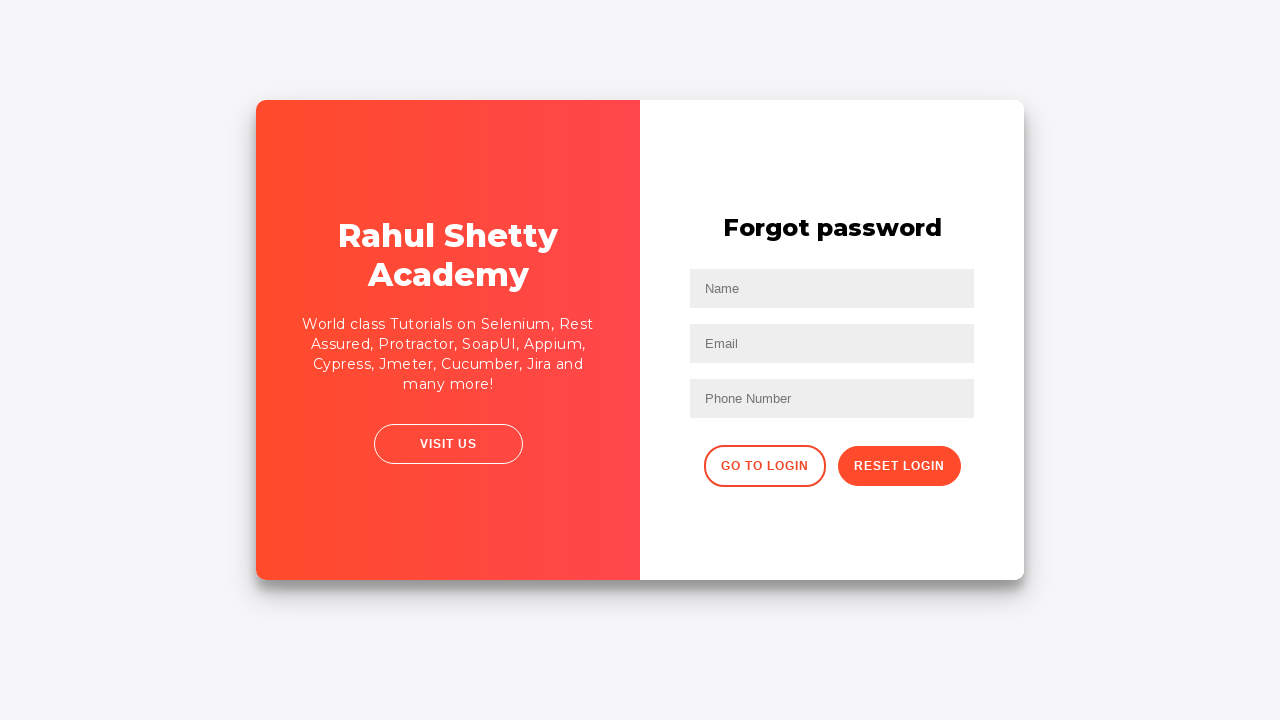

Entered name 'John' in password reset form on input[placeholder='Name']
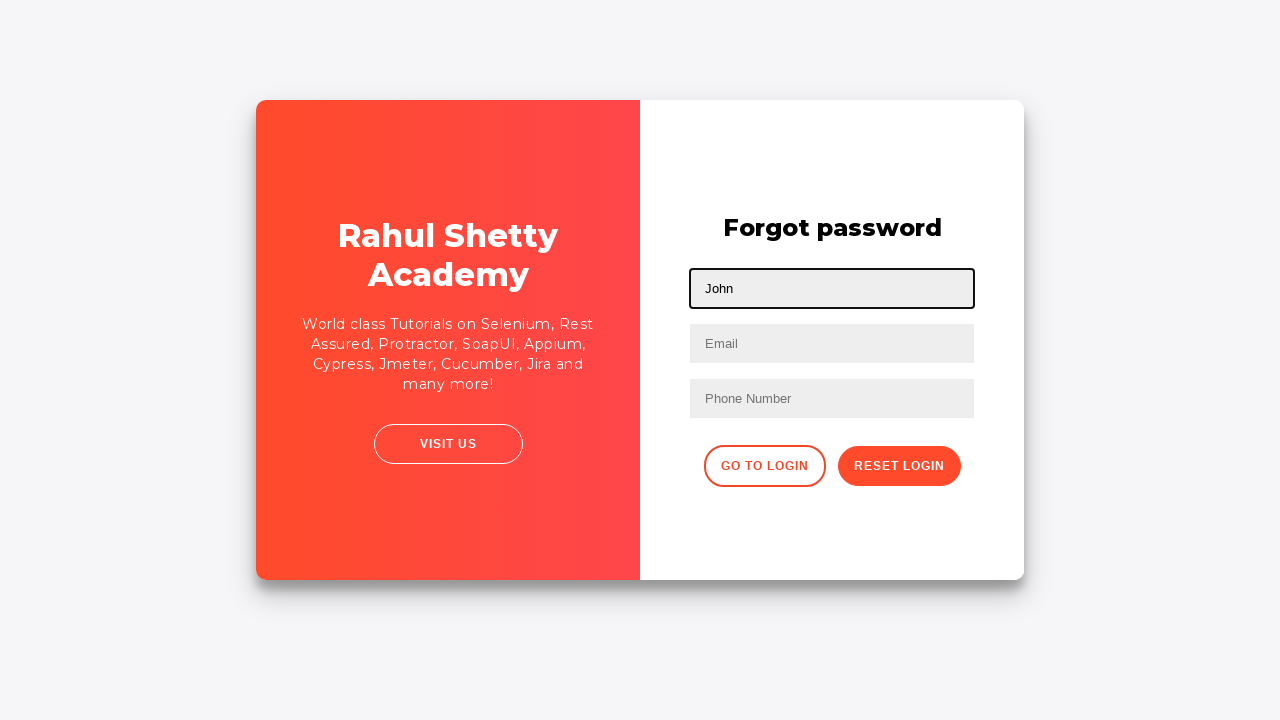

Entered email 'john@rsa.com' in password reset form on input[placeholder='Email']
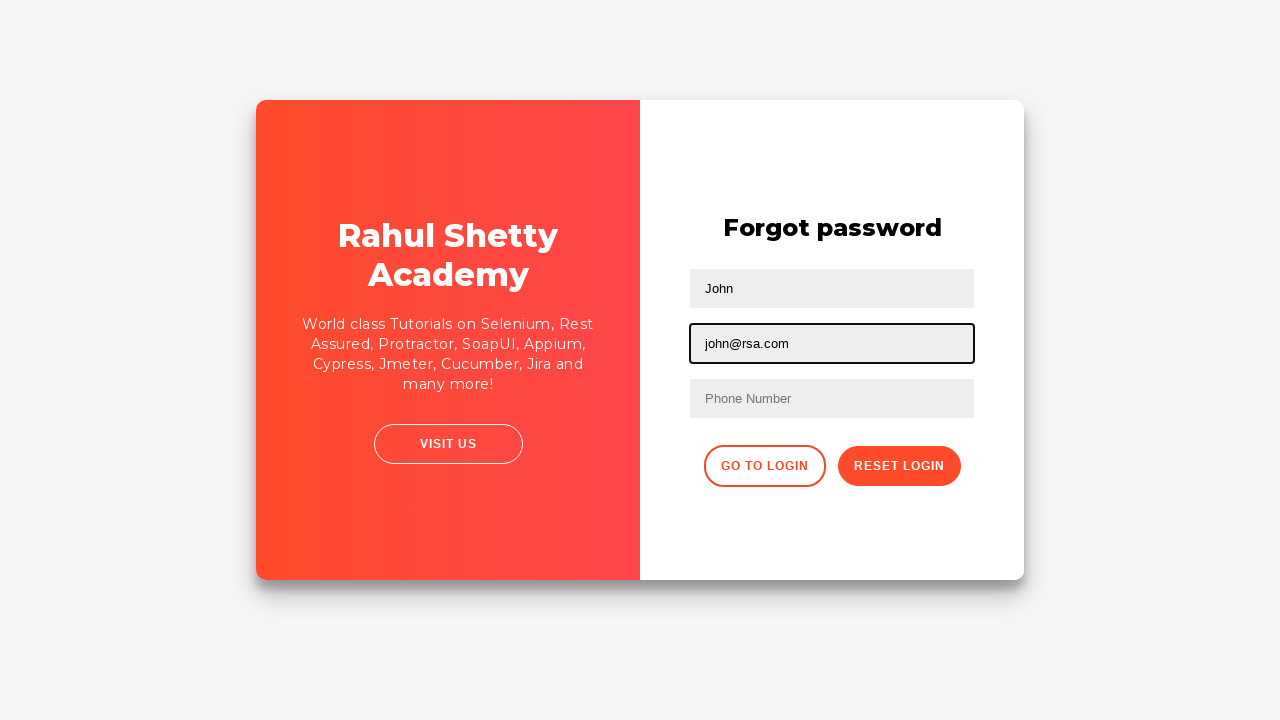

Cleared the email field on input[type='text']:nth-child(3)
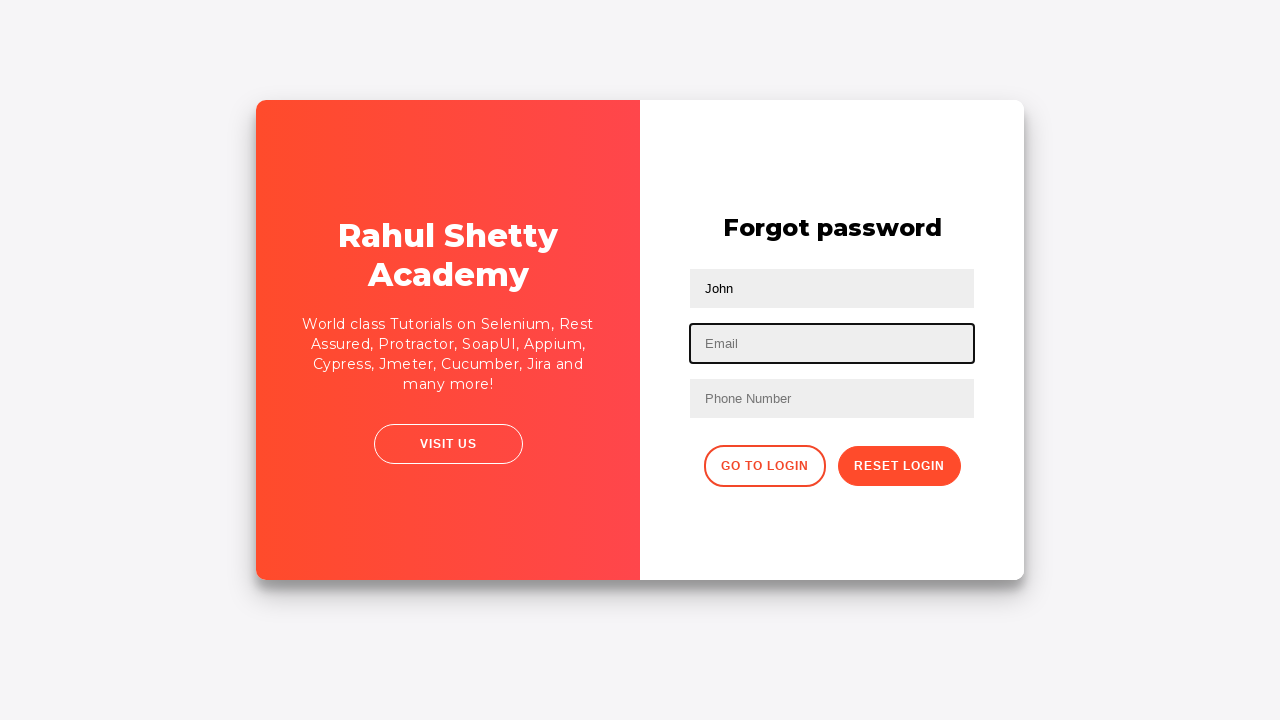

Refilled email field with 'john@gmail.com' on input[type='text']:nth-child(3)
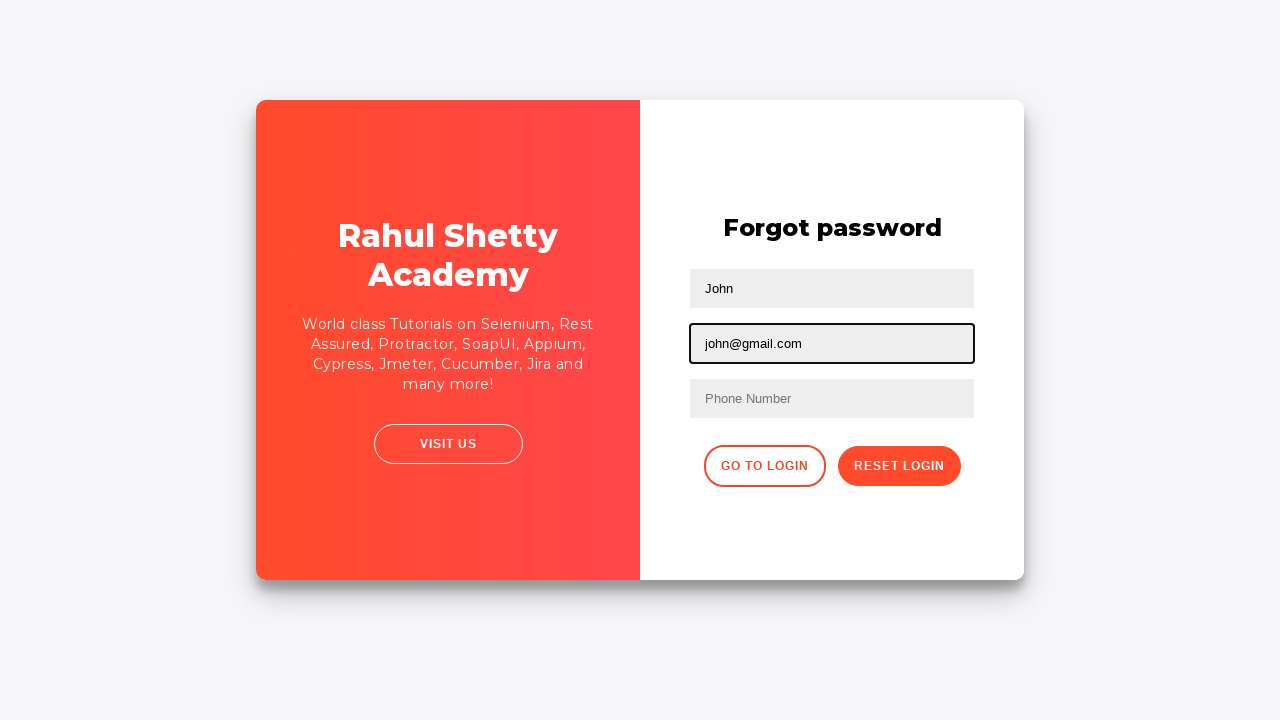

Entered phone number '9448378909' for password reset on xpath=//form/input[3]
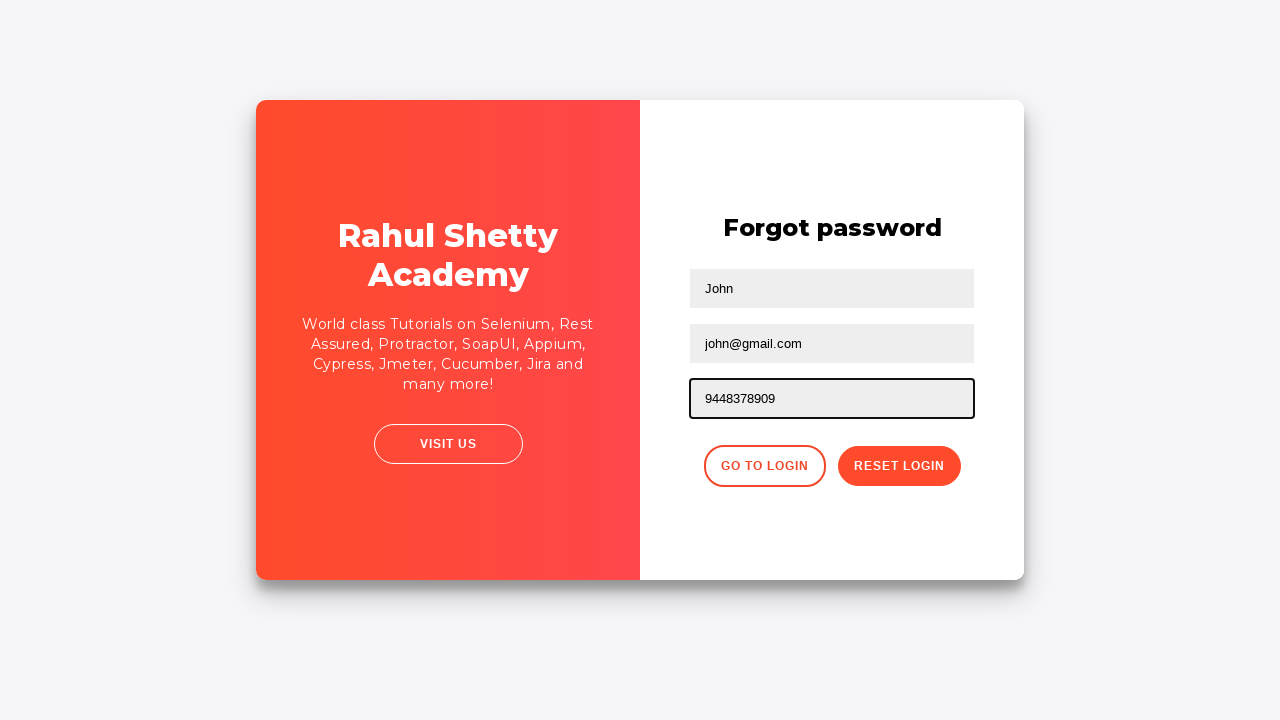

Clicked reset password button at (899, 466) on .reset-pwd-btn
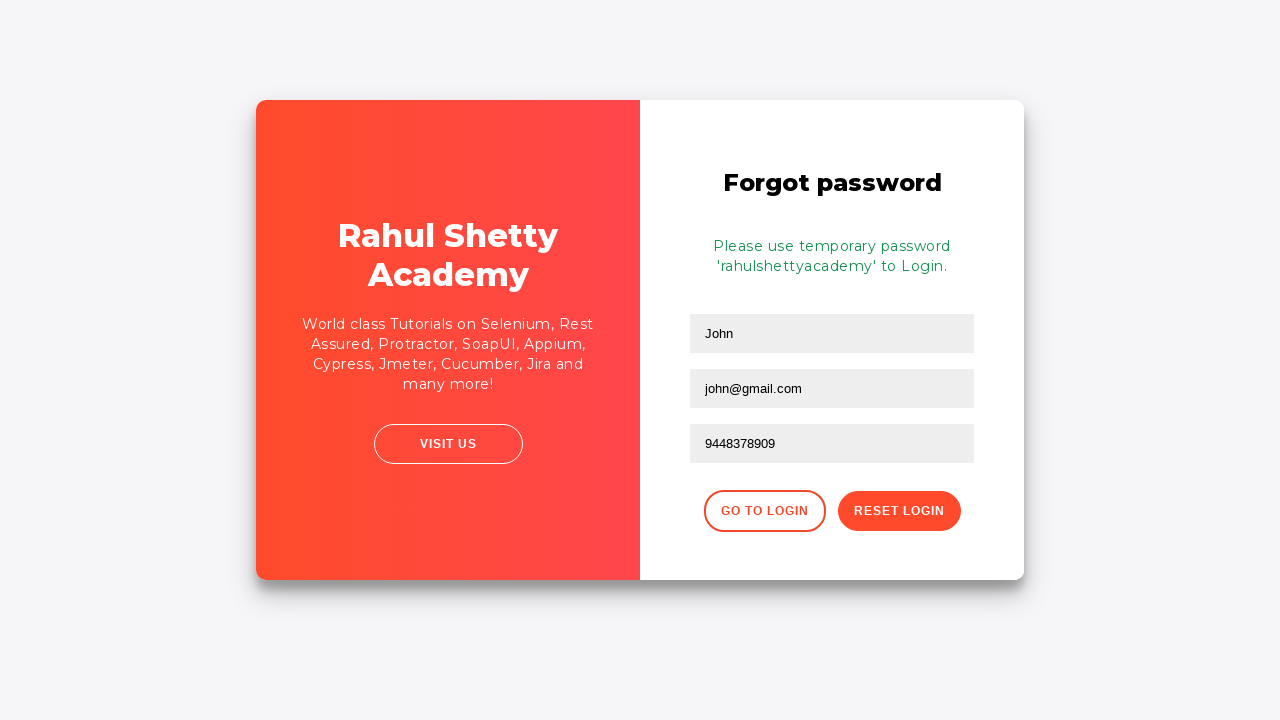

Clicked button to go back to login page at (764, 511) on xpath=//div[@class='forgot-pwd-btn-conainer']/button[1]
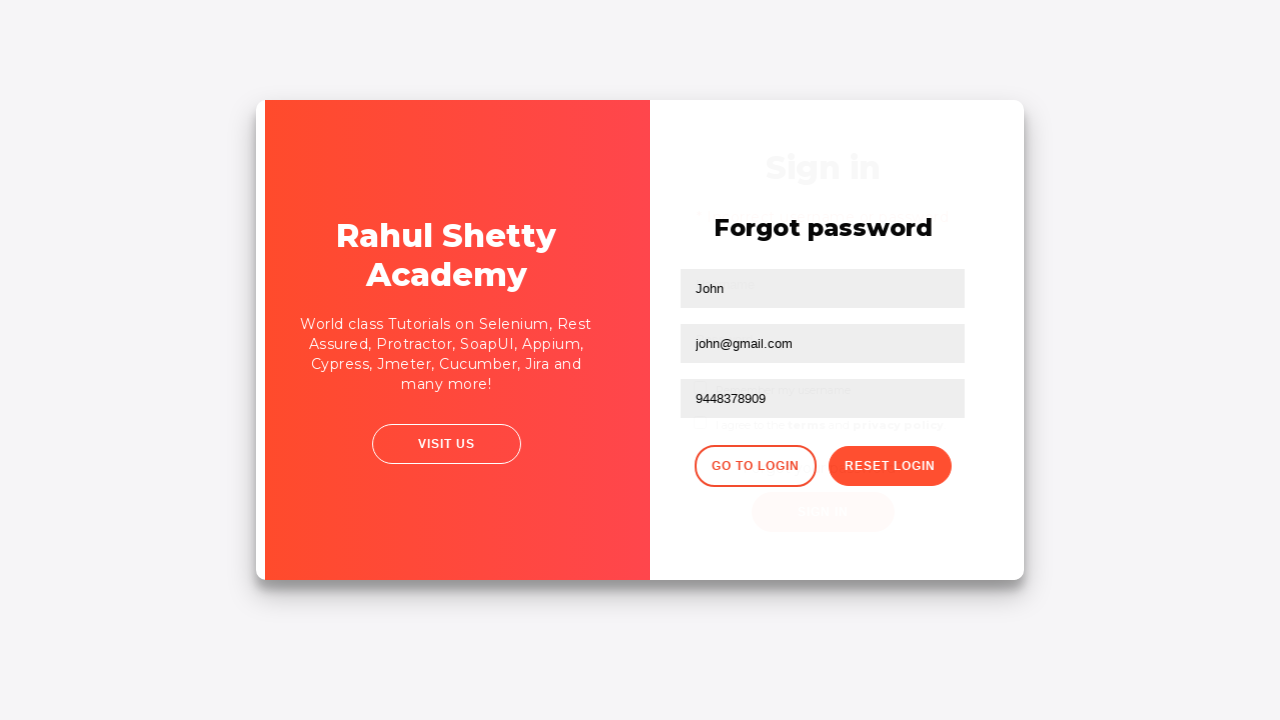

Waited for login page to reload
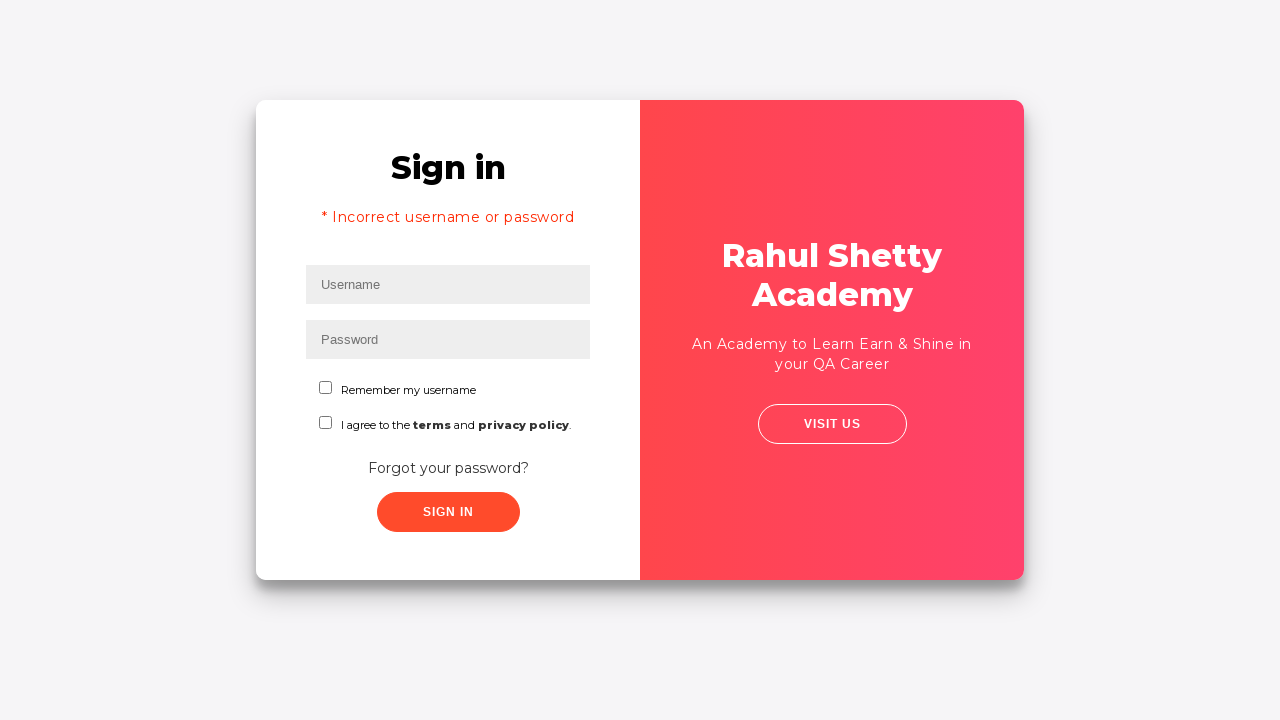

Entered username 'rahul' in login form again on #inputUsername
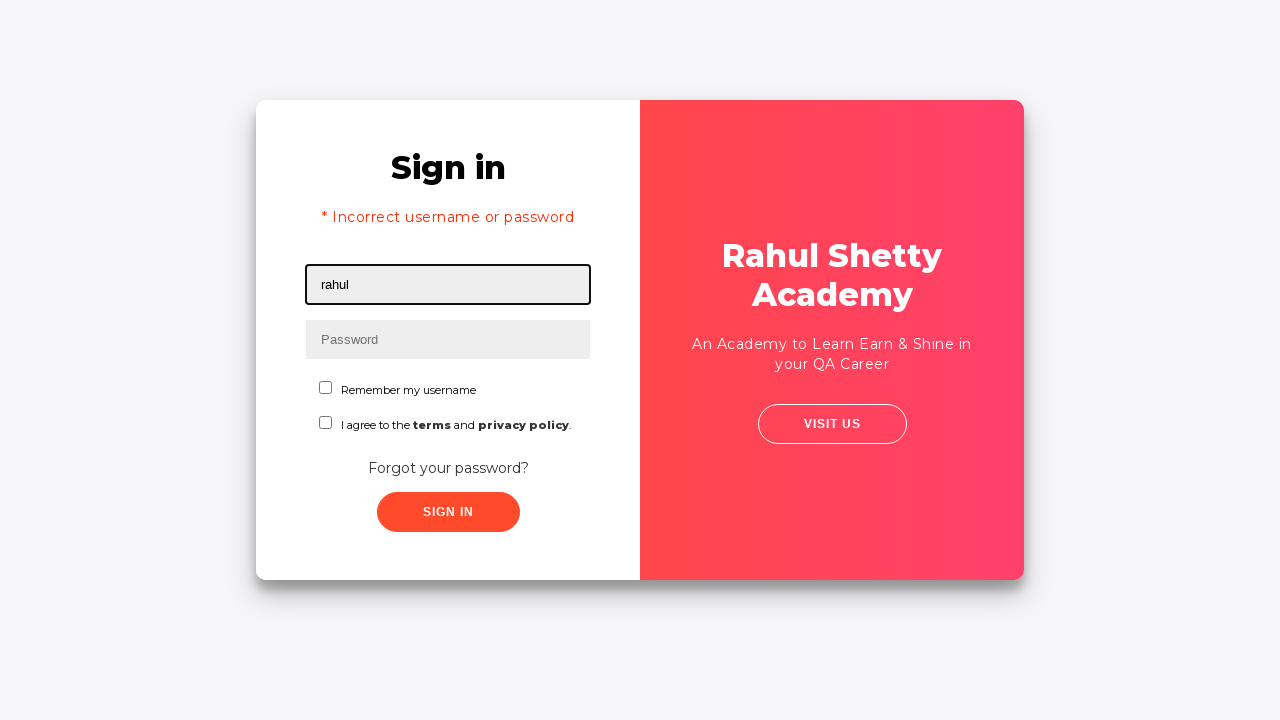

Entered correct password 'rahulshettyacademy' on input[type*='pass']
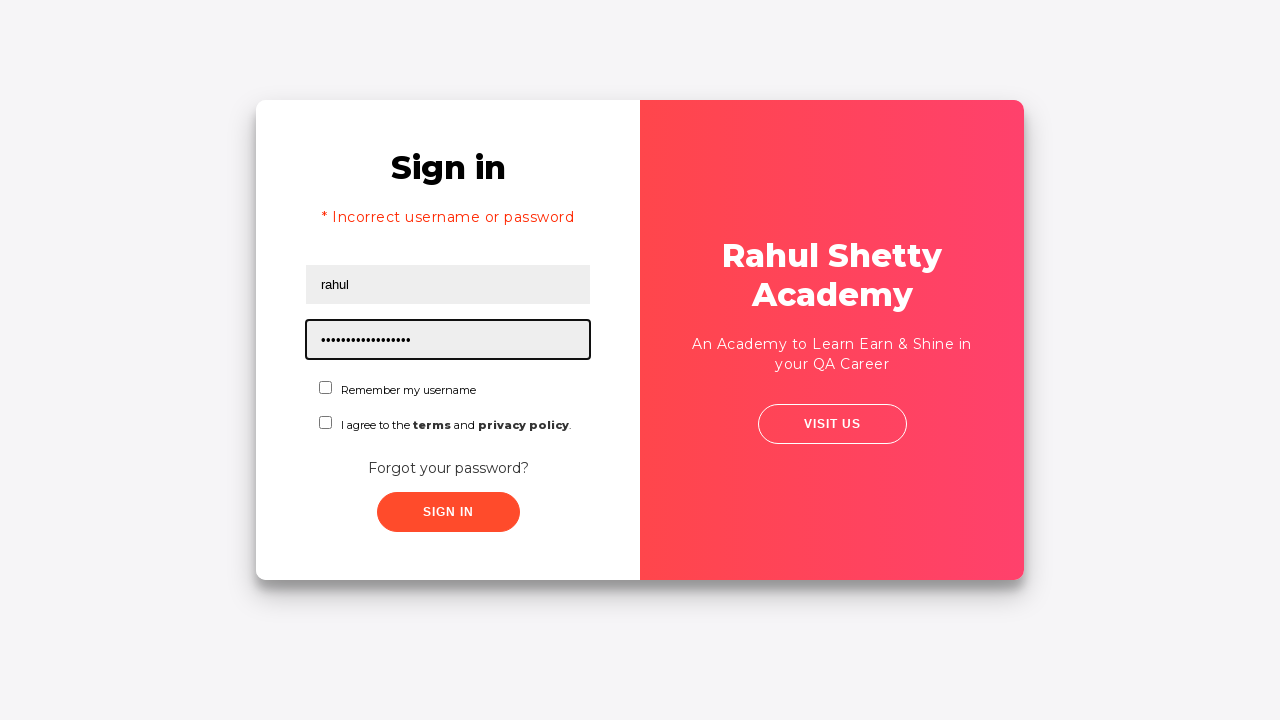

Checked the checkbox to agree to terms at (326, 388) on #chkboxOne
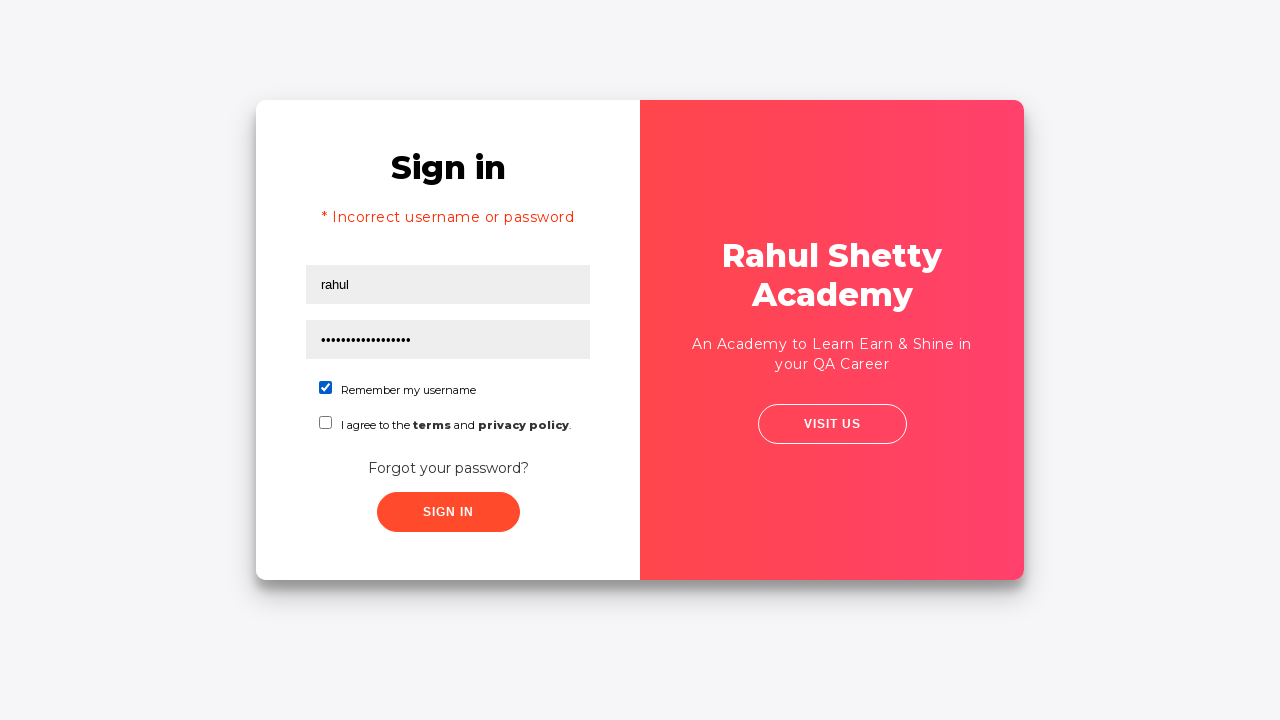

Clicked submit button to complete login at (448, 512) on xpath=//button[contains(@class,'submit')]
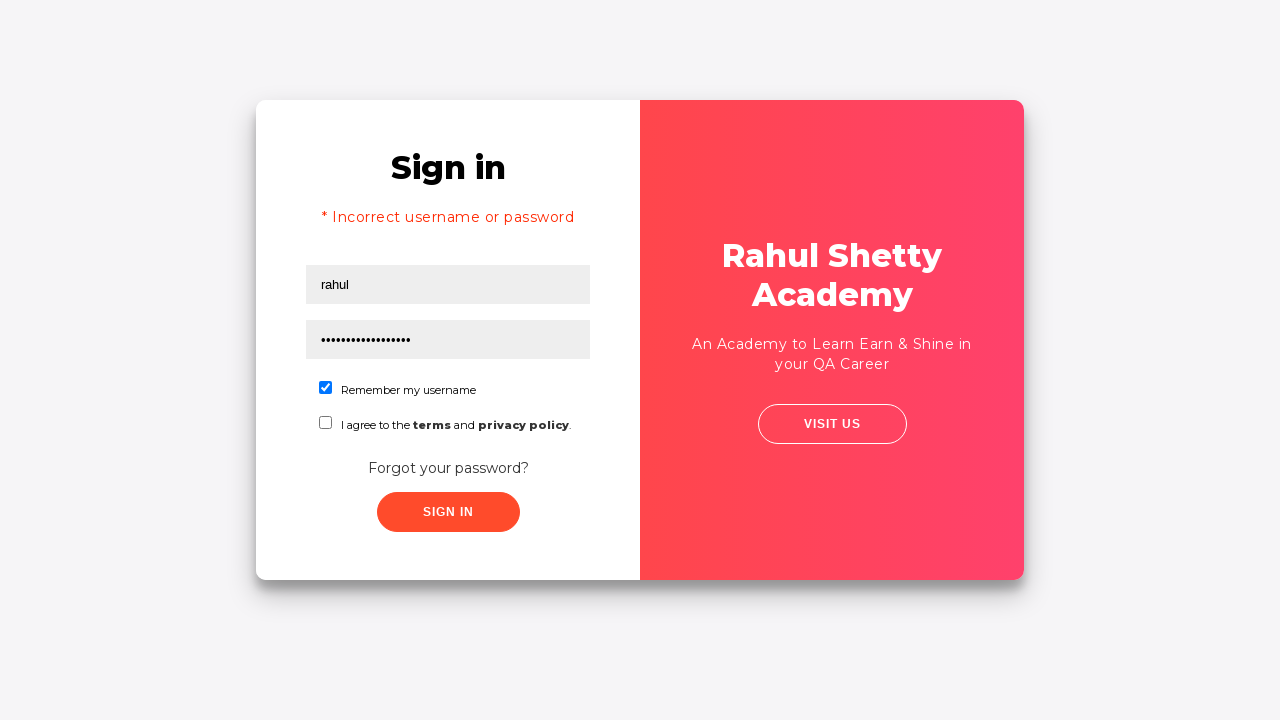

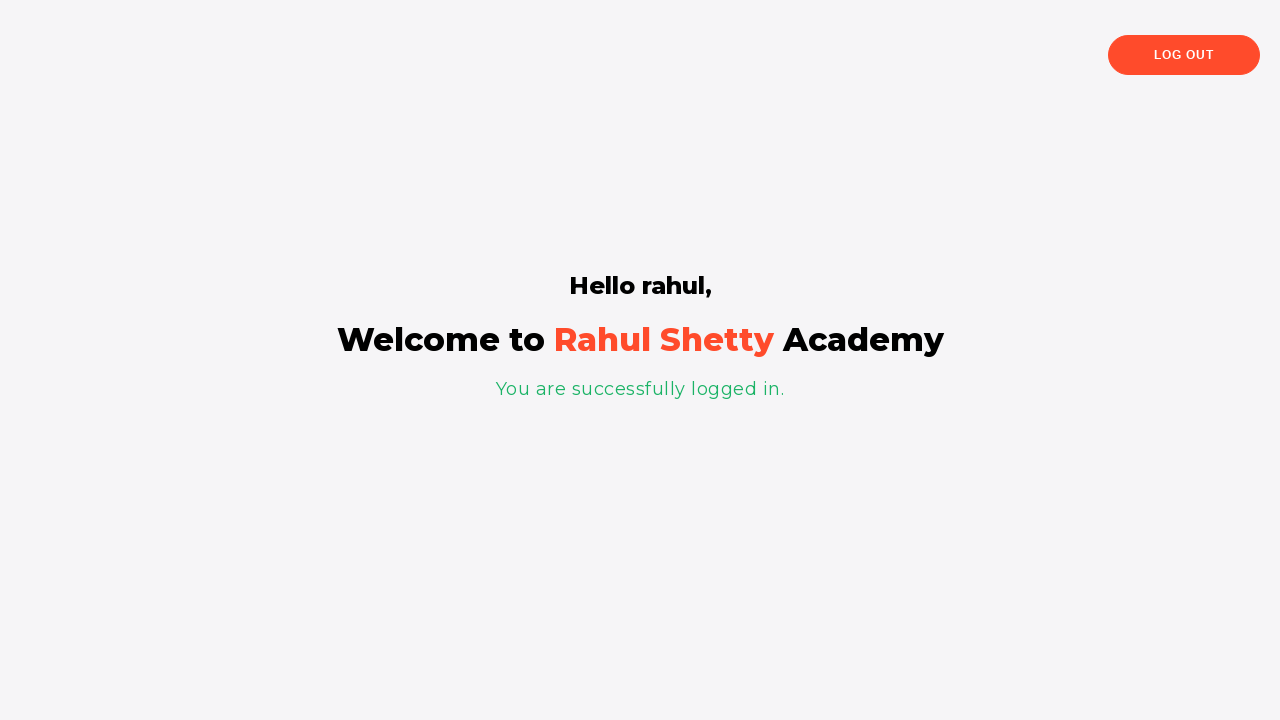